Searches for a specific product using the search bar and verifies the search results contain the expected item

Starting URL: https://automationexercise.com/

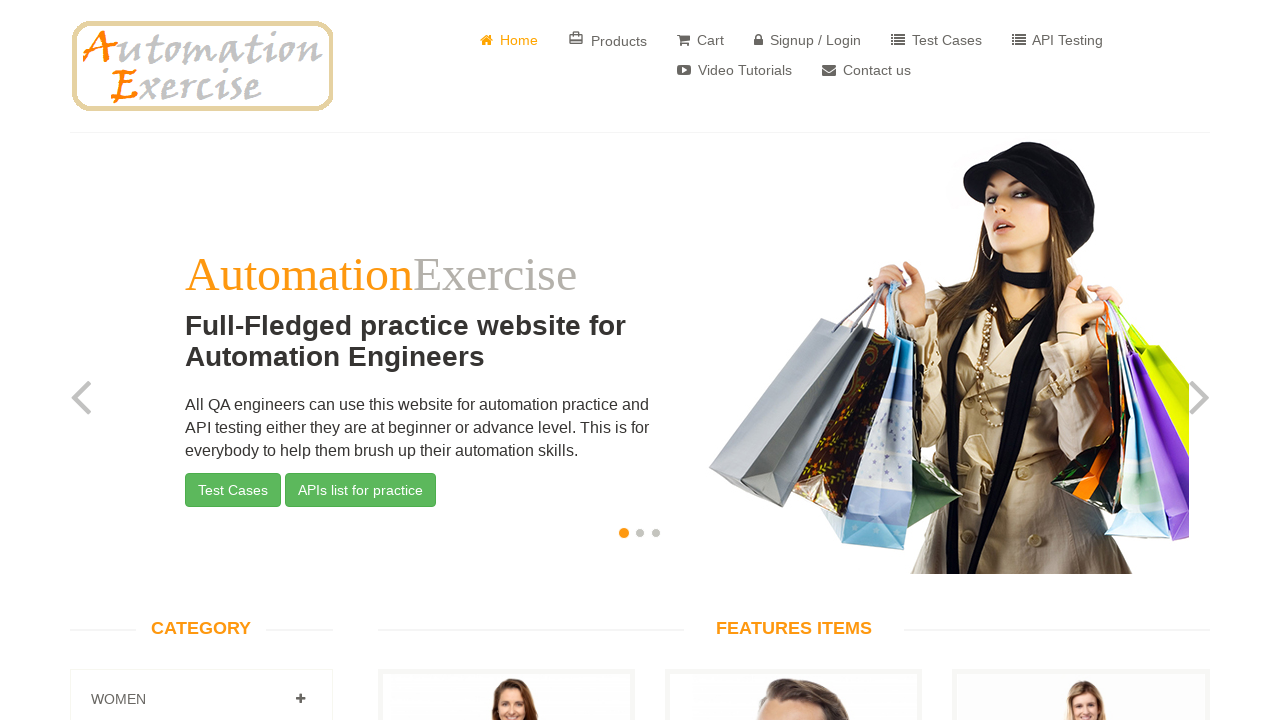

Clicked on Products menu at (608, 40) on a[href='/products']
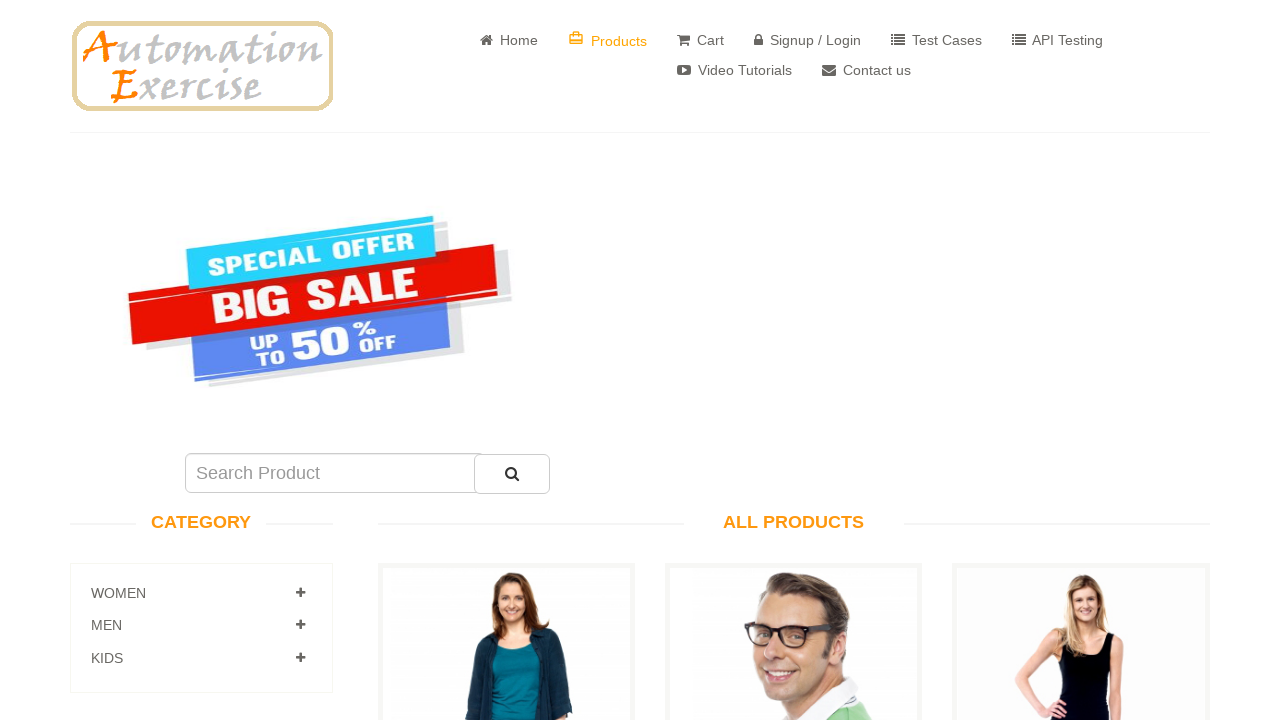

Filled search box with 'Pure Cotton V-Neck T-Shirt' on #search_product
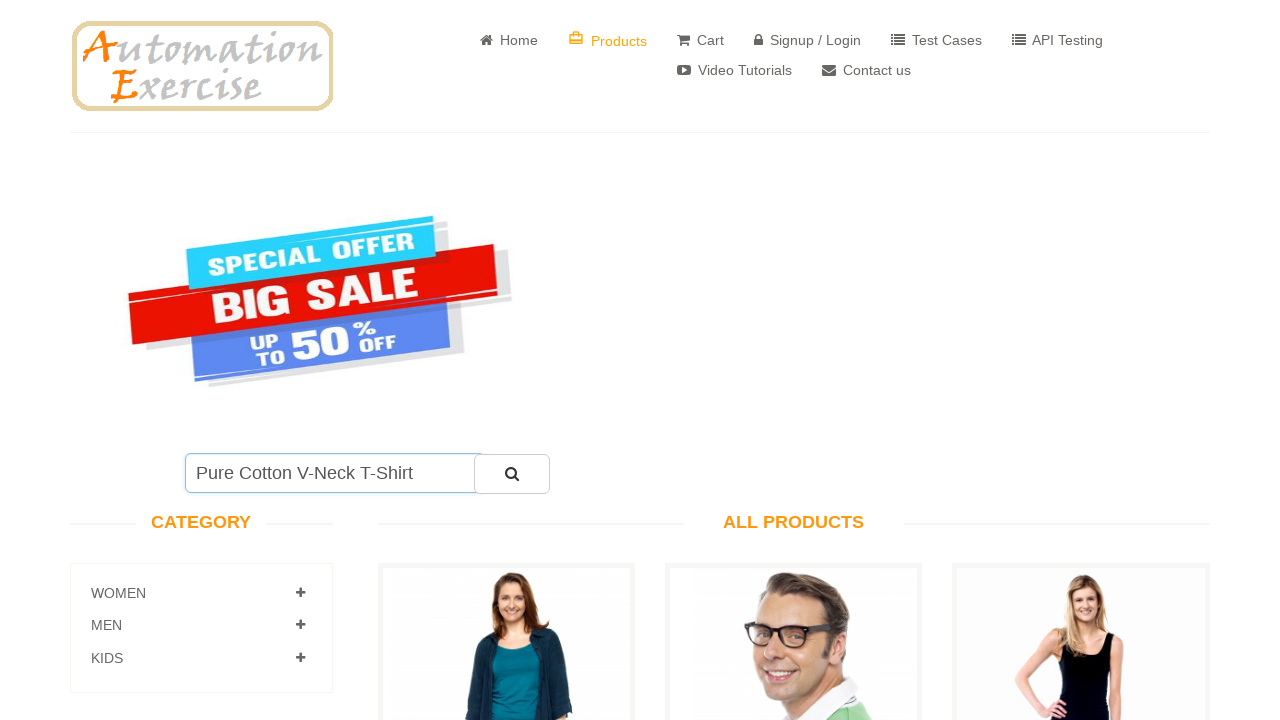

Clicked search button to submit search query at (512, 474) on #submit_search
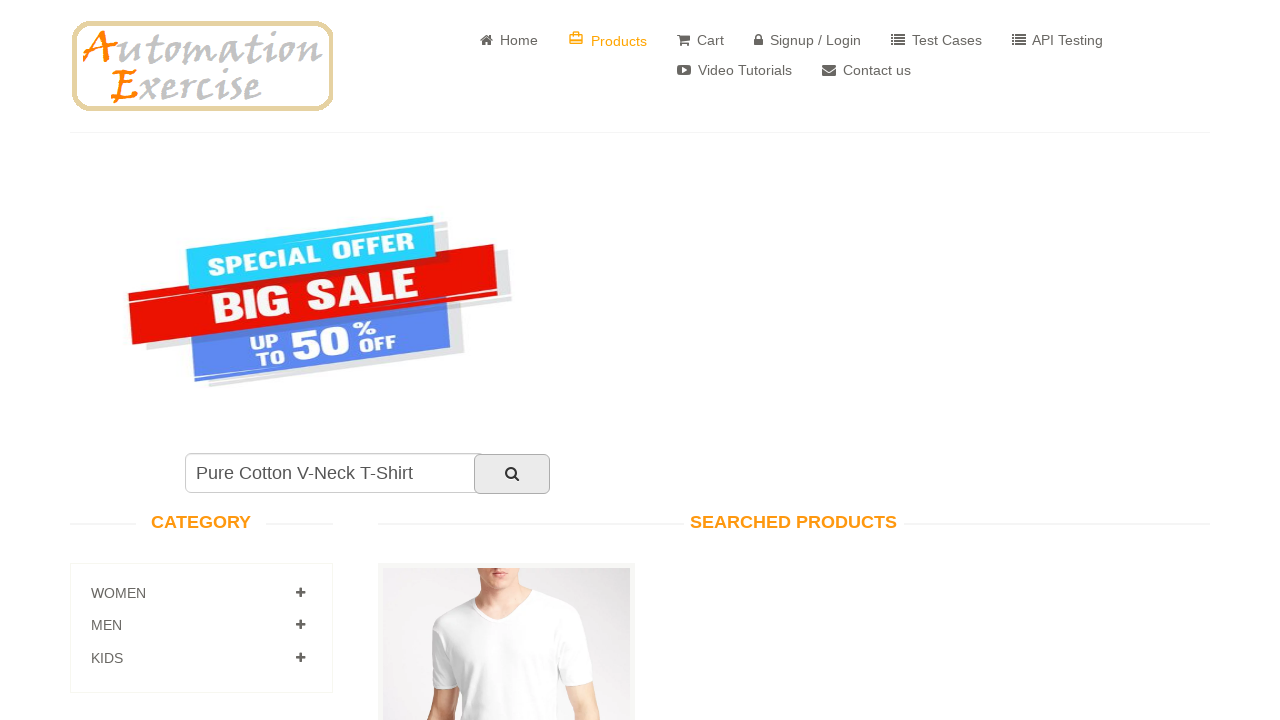

Waited for search results to load
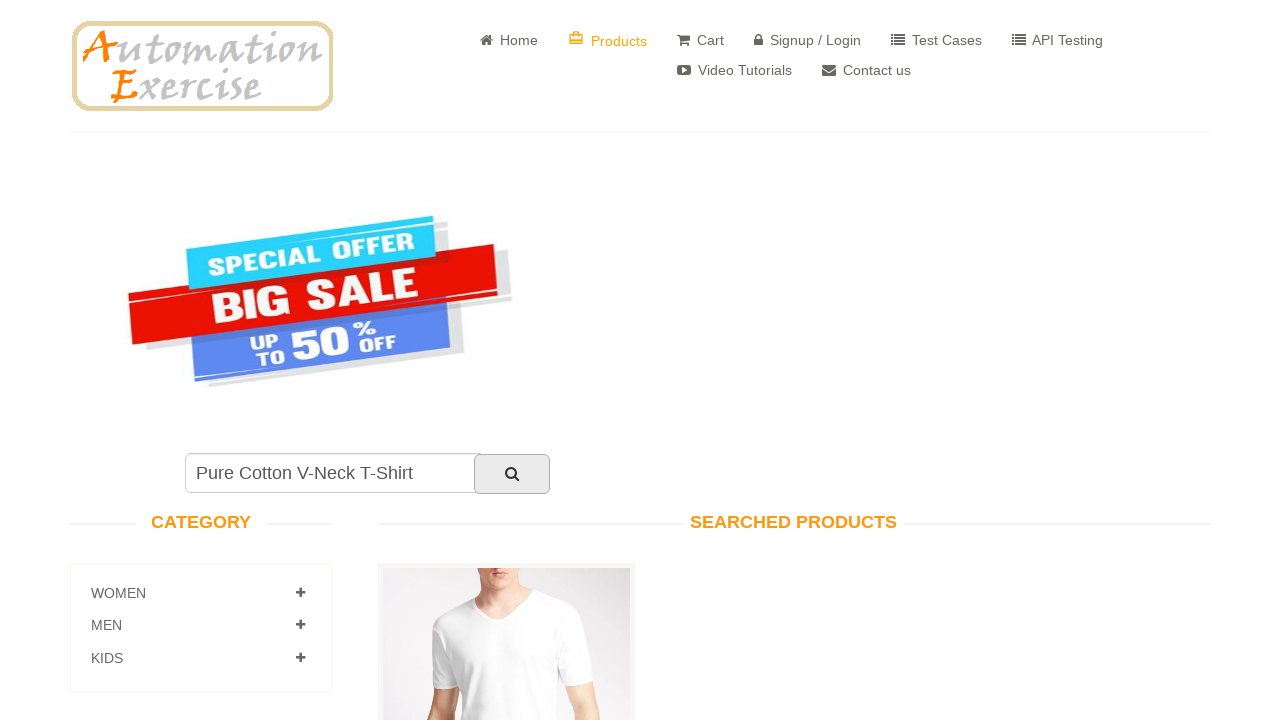

Retrieved product text from search results
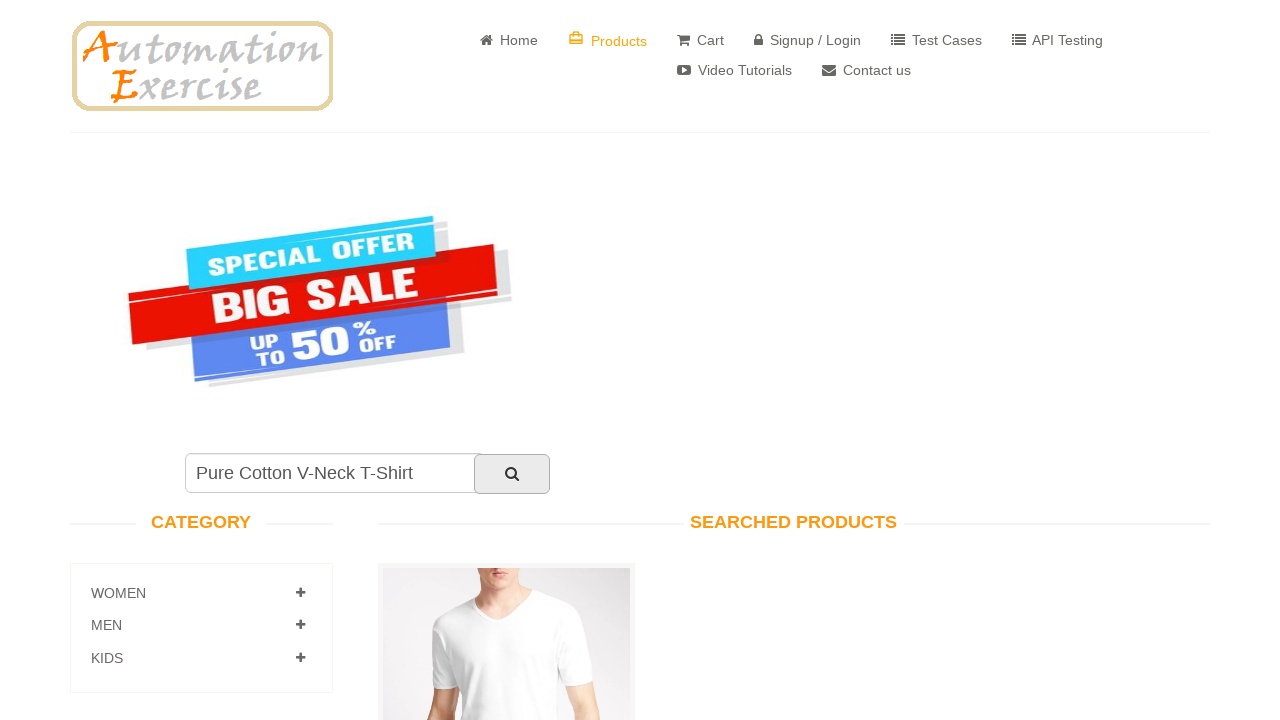

Verified that product text contains 'Cotton'
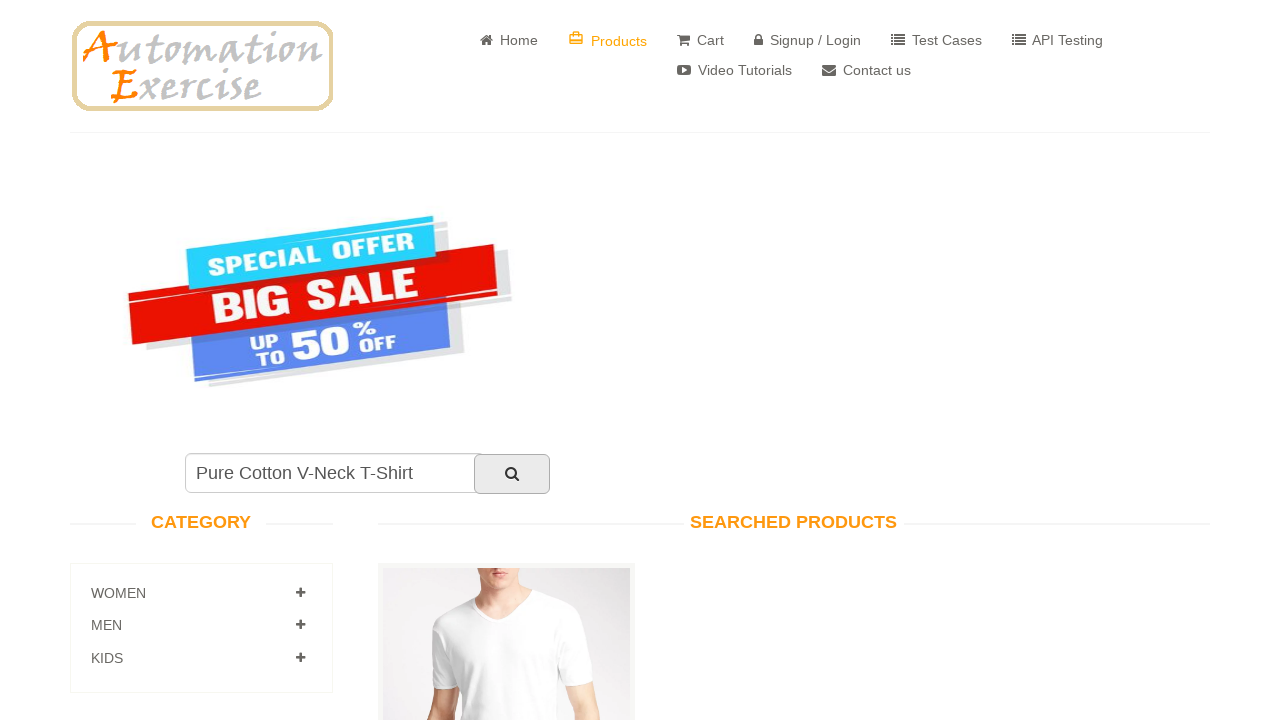

Scrolled down to view search results
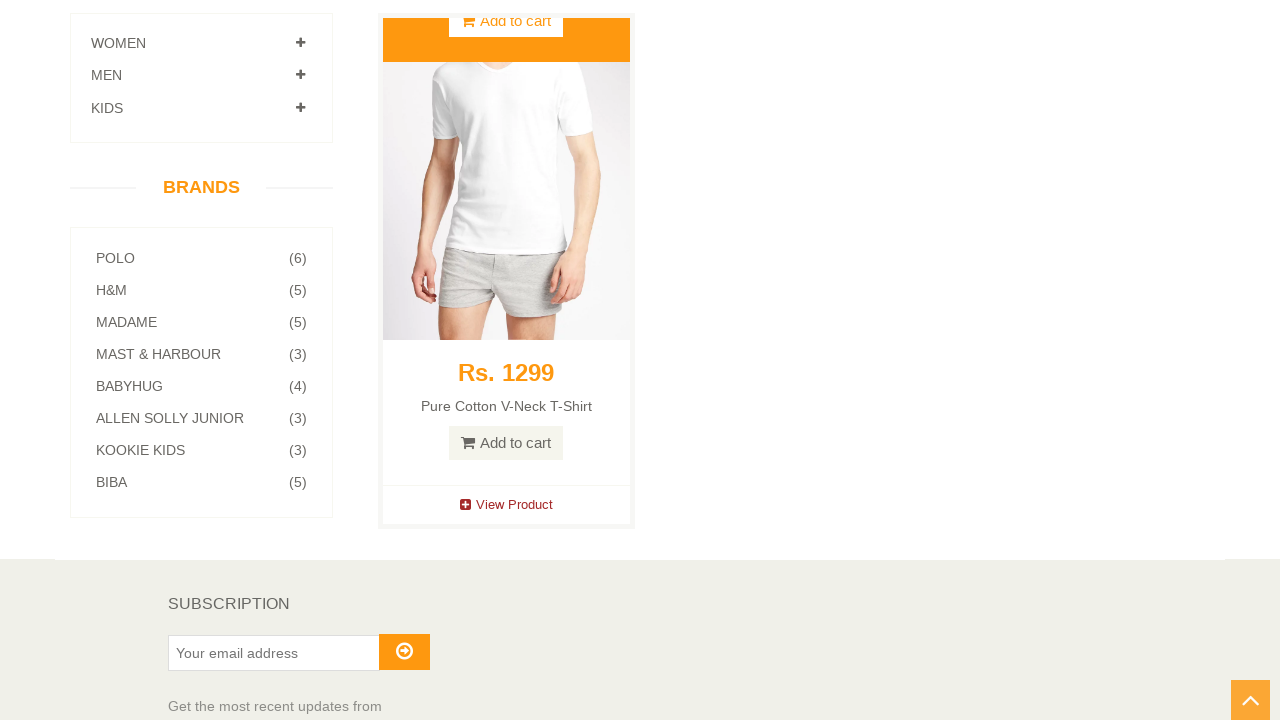

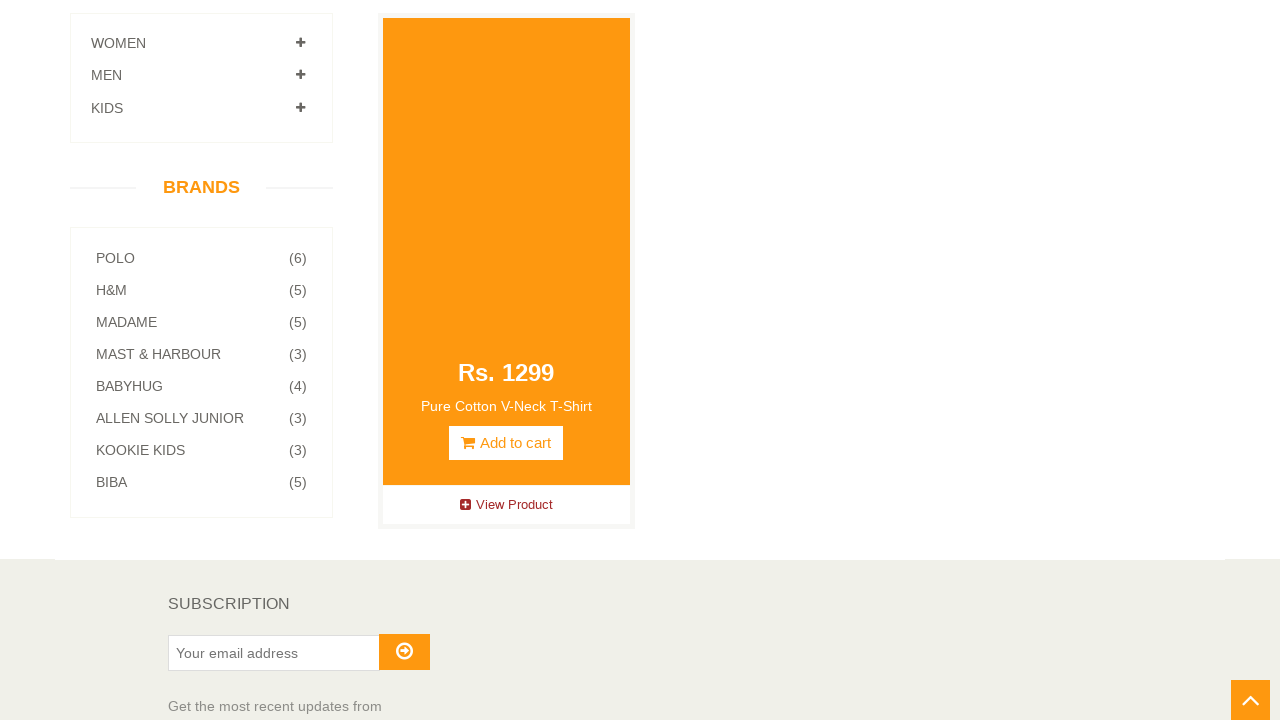